Tests radio button functionality by clicking through male, female, and other options and verifying the last selection

Starting URL: https://trytestingthis.netlify.app

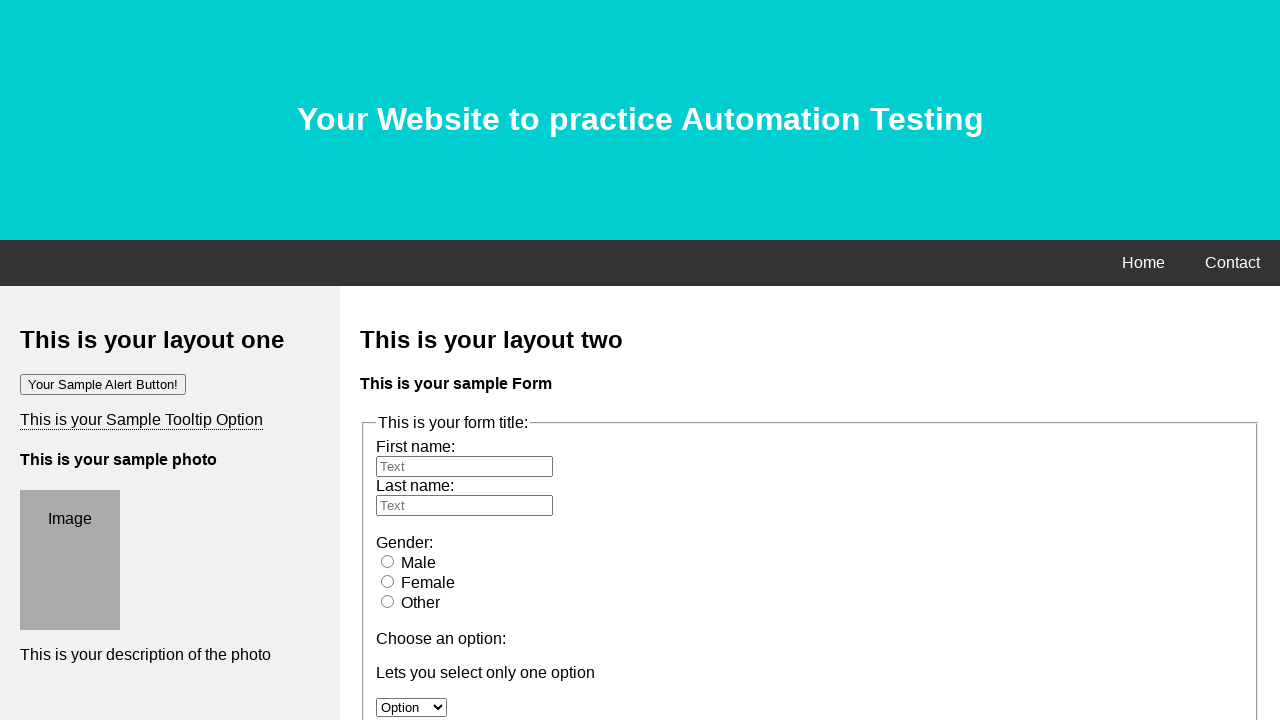

Clicked male radio button at (388, 561) on #male
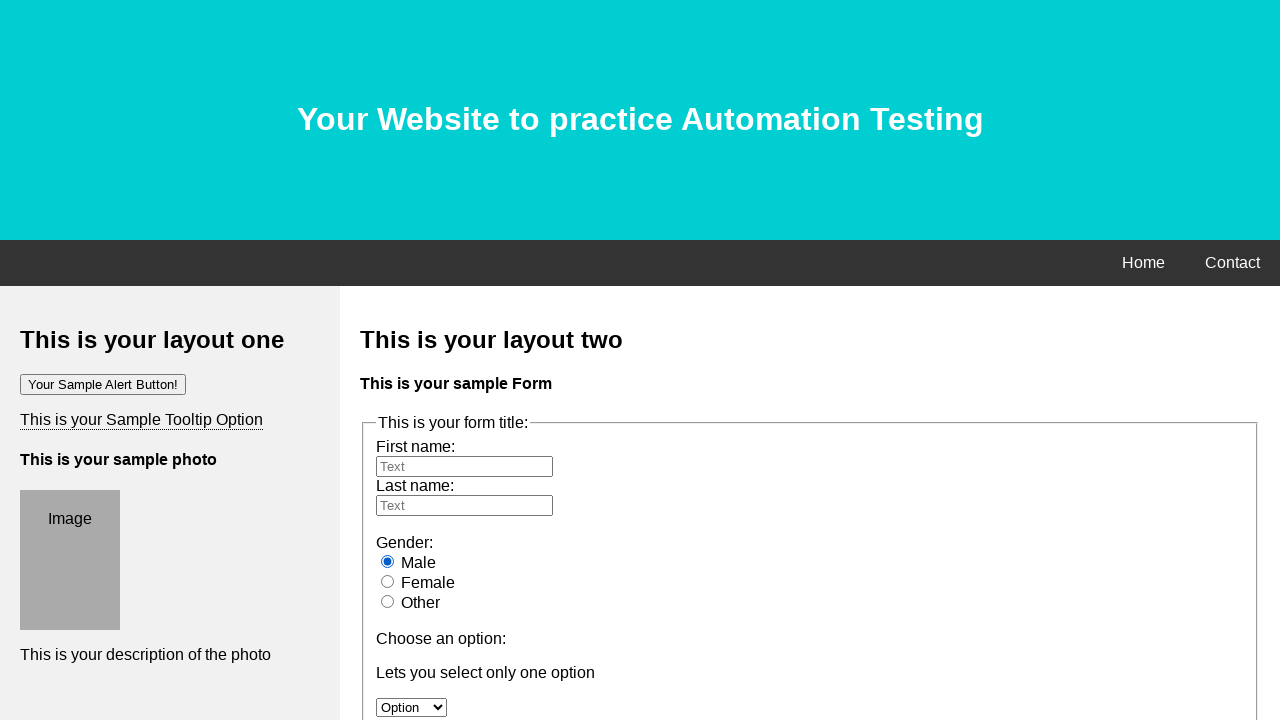

Clicked female radio button at (388, 581) on #female
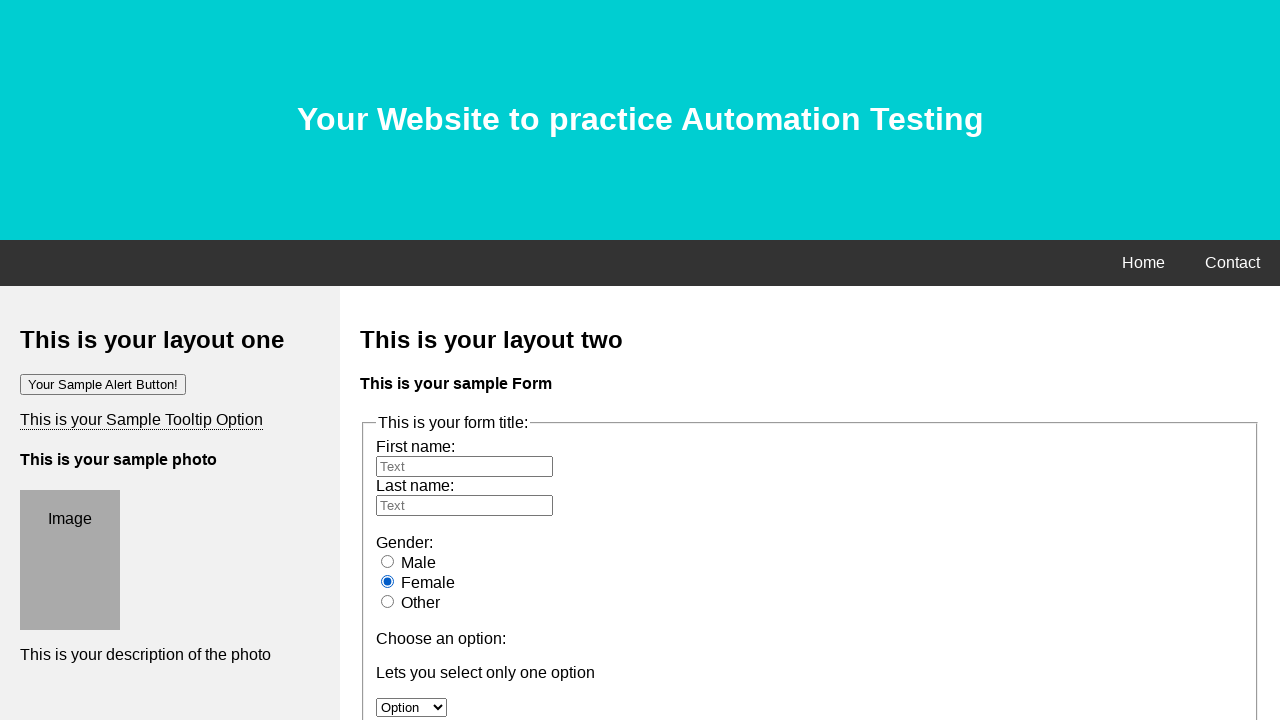

Clicked other radio button at (388, 601) on #other
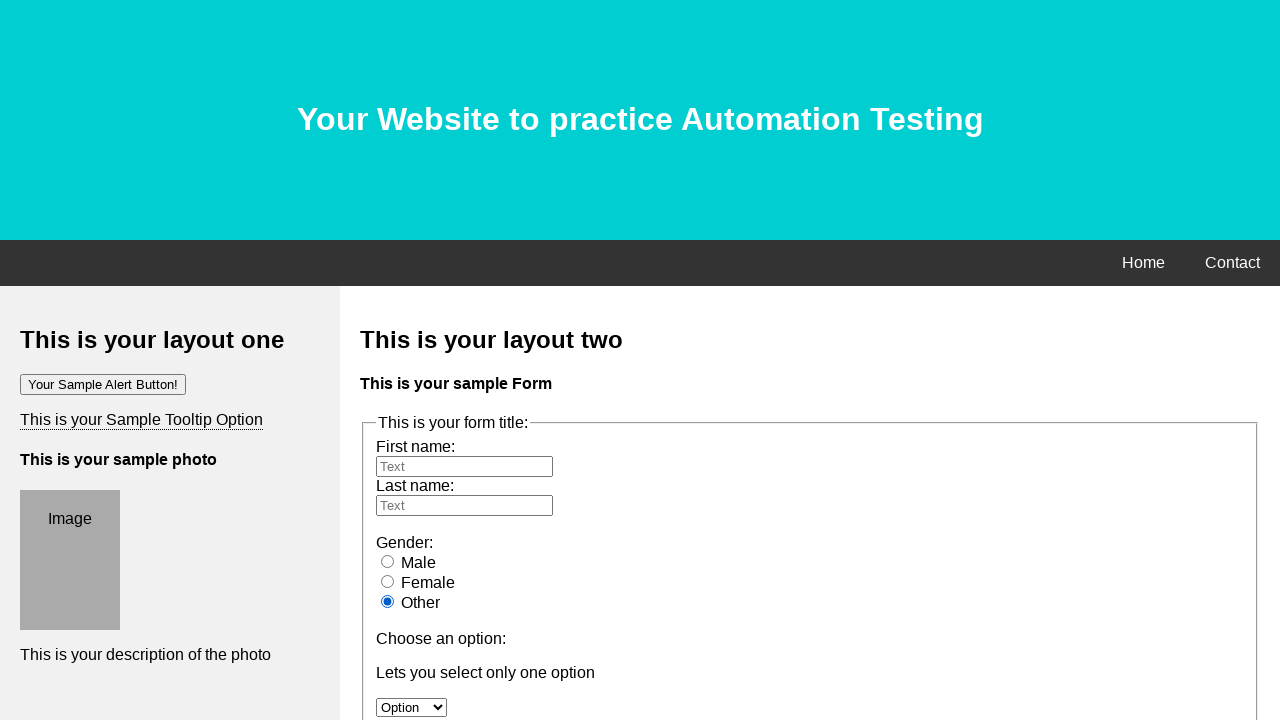

Verified that other radio button is selected
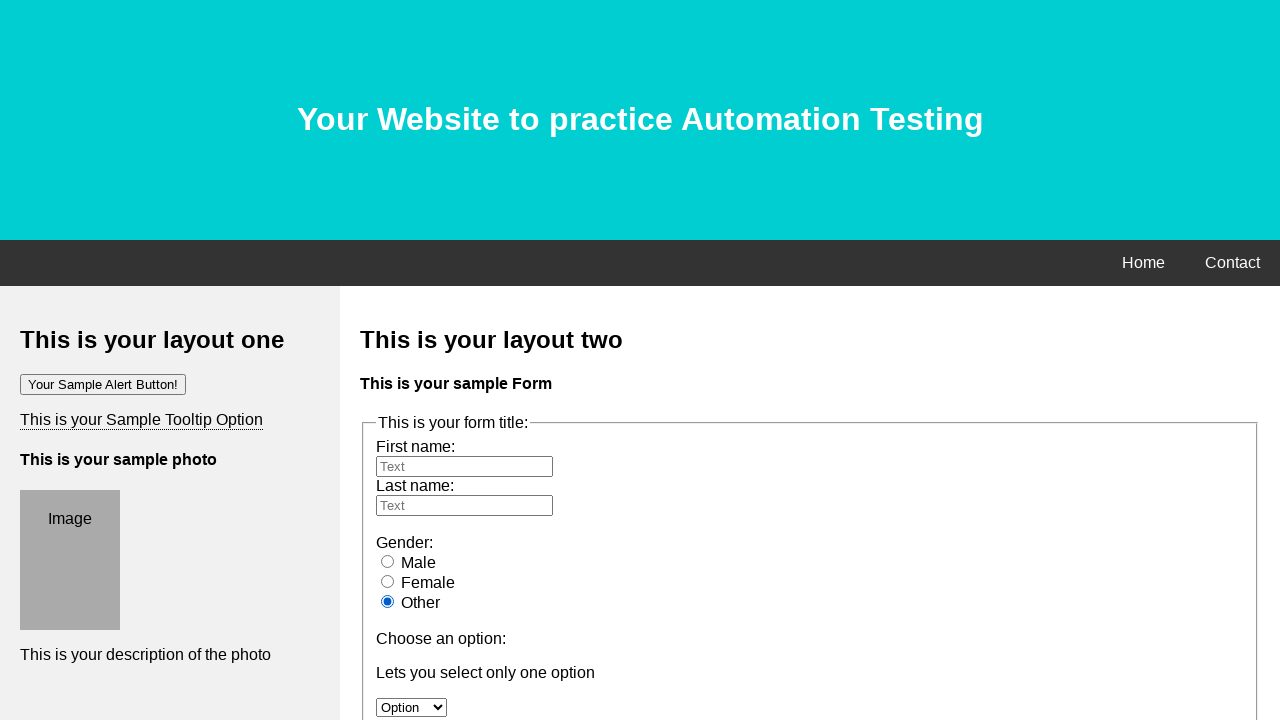

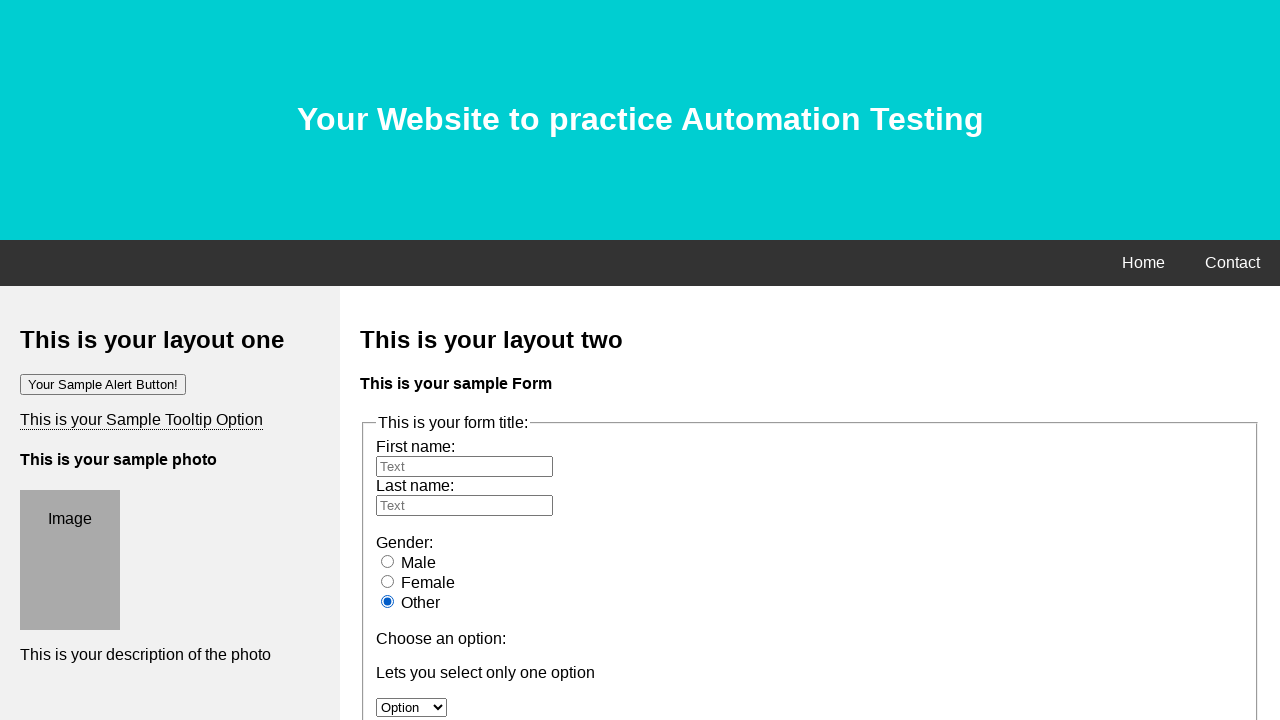